Verifies JavaScript execution on a page by checking table header positioning and computed styles on a mobile viewport.

Starting URL: https://gma3561.github.io/The-realty_hasia/

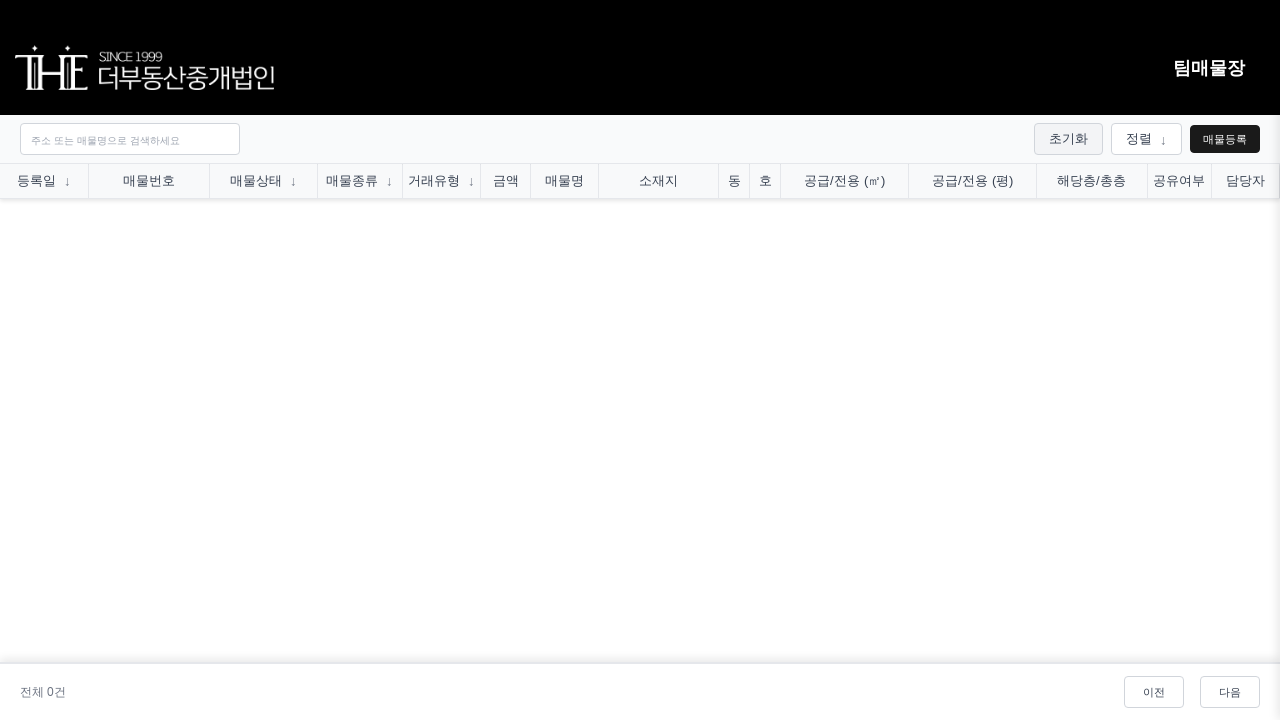

Set mobile viewport to 375x667 pixels
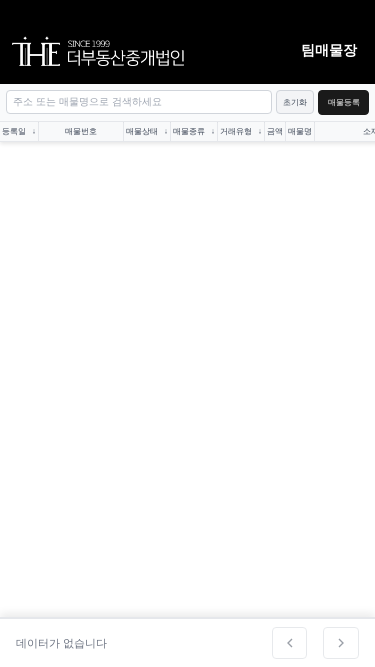

Waited 5 seconds for JavaScript execution and page load
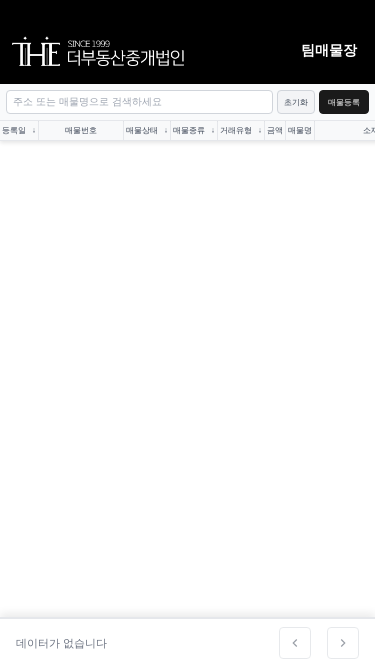

Table header element '.data-table thead' became visible
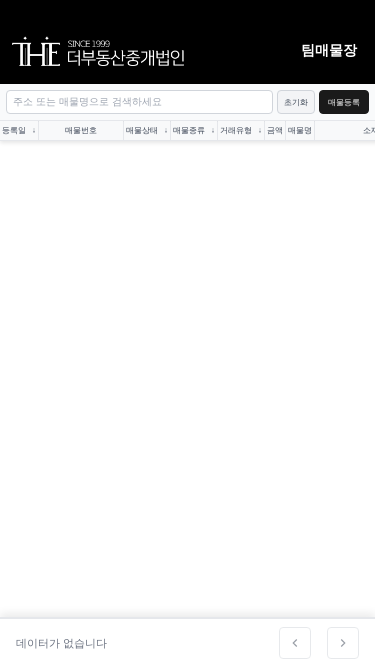

Located table header element
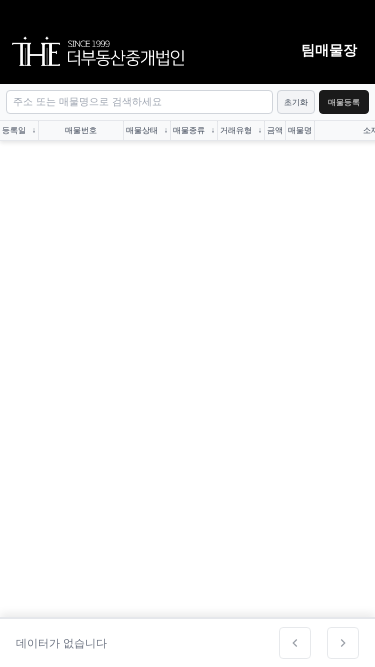

Retrieved bounding box of table header to verify positioning
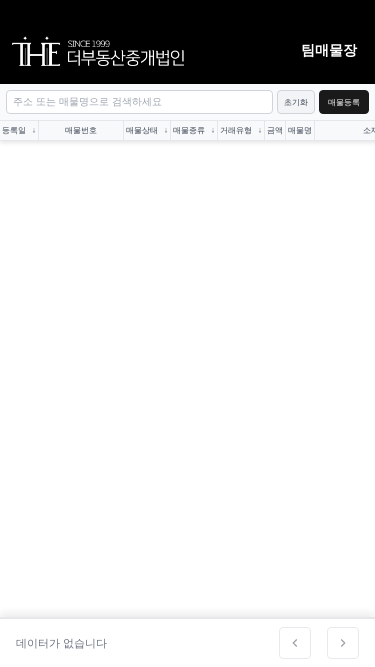

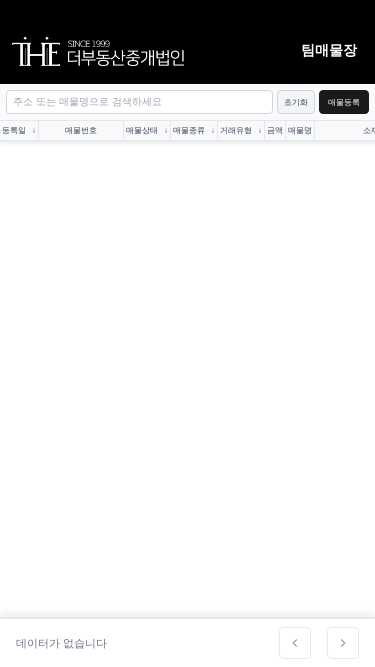